Navigates to the Golden Chariot website homepage and locates the WhatsApp icon/logo element on the page

Starting URL: https://www.goldenchariot.org/#/home

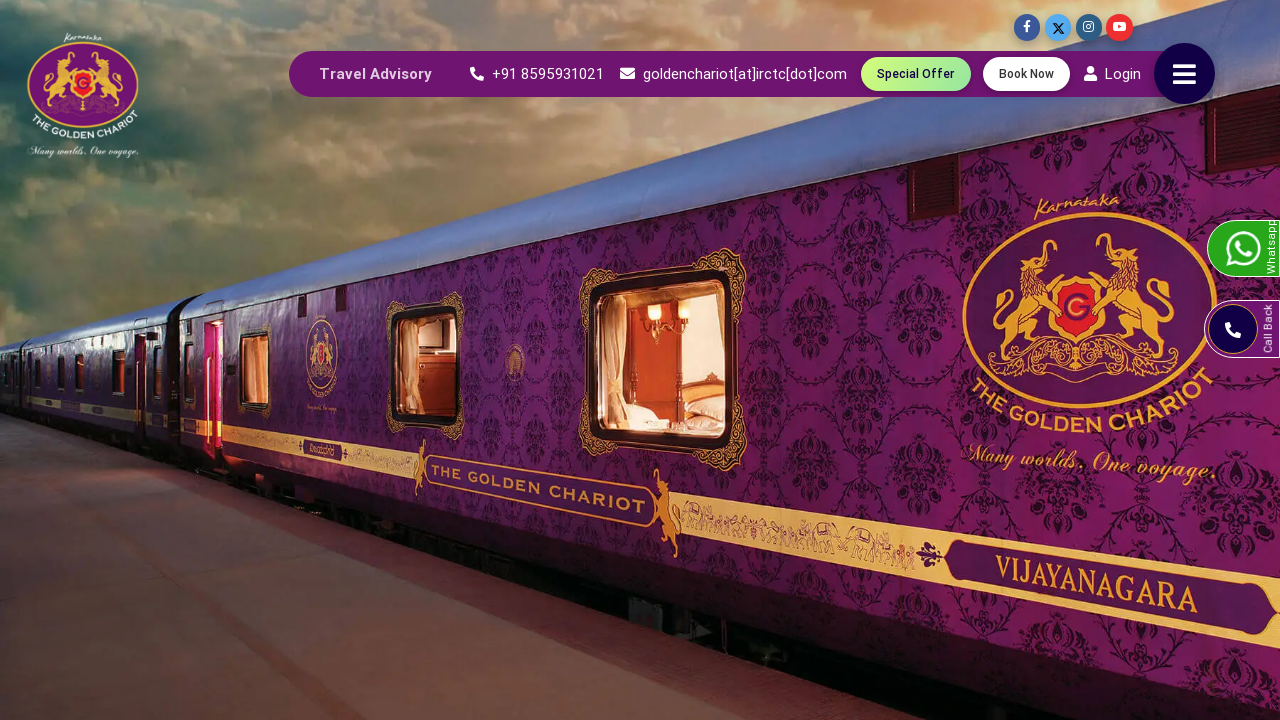

Waited for WhatsApp icon element to be present in DOM
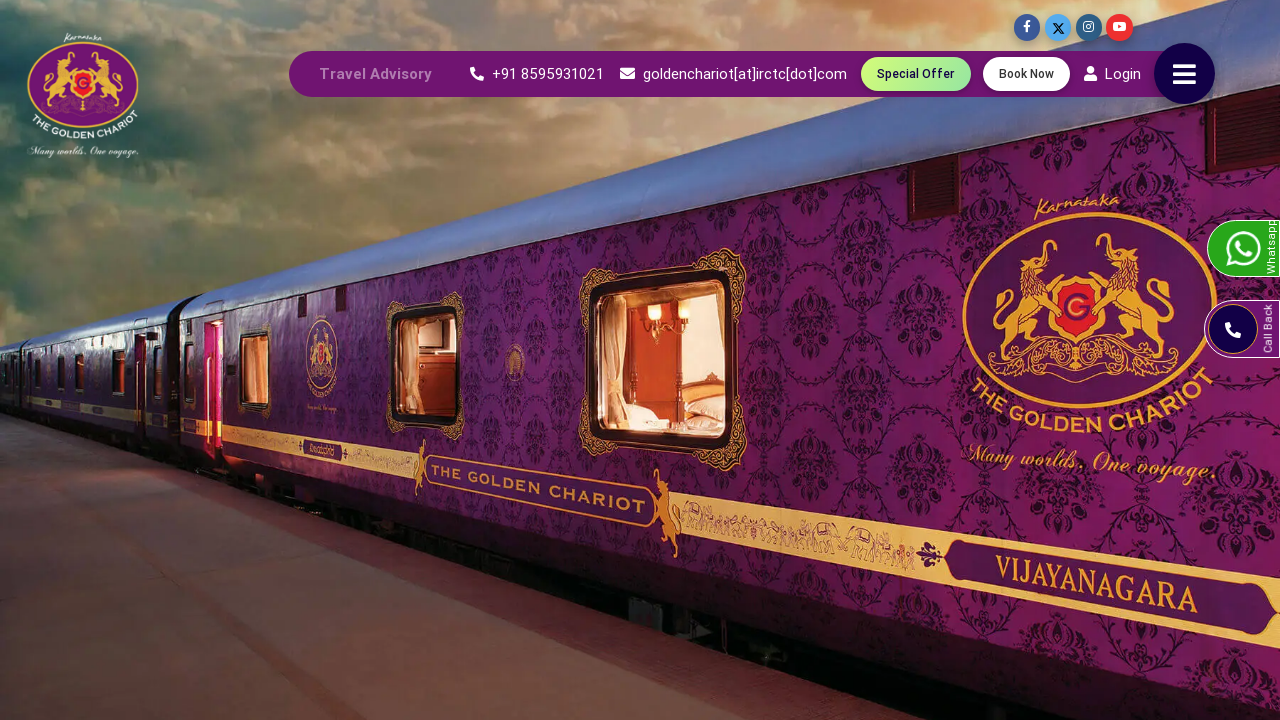

Verified WhatsApp link element is visible on the page
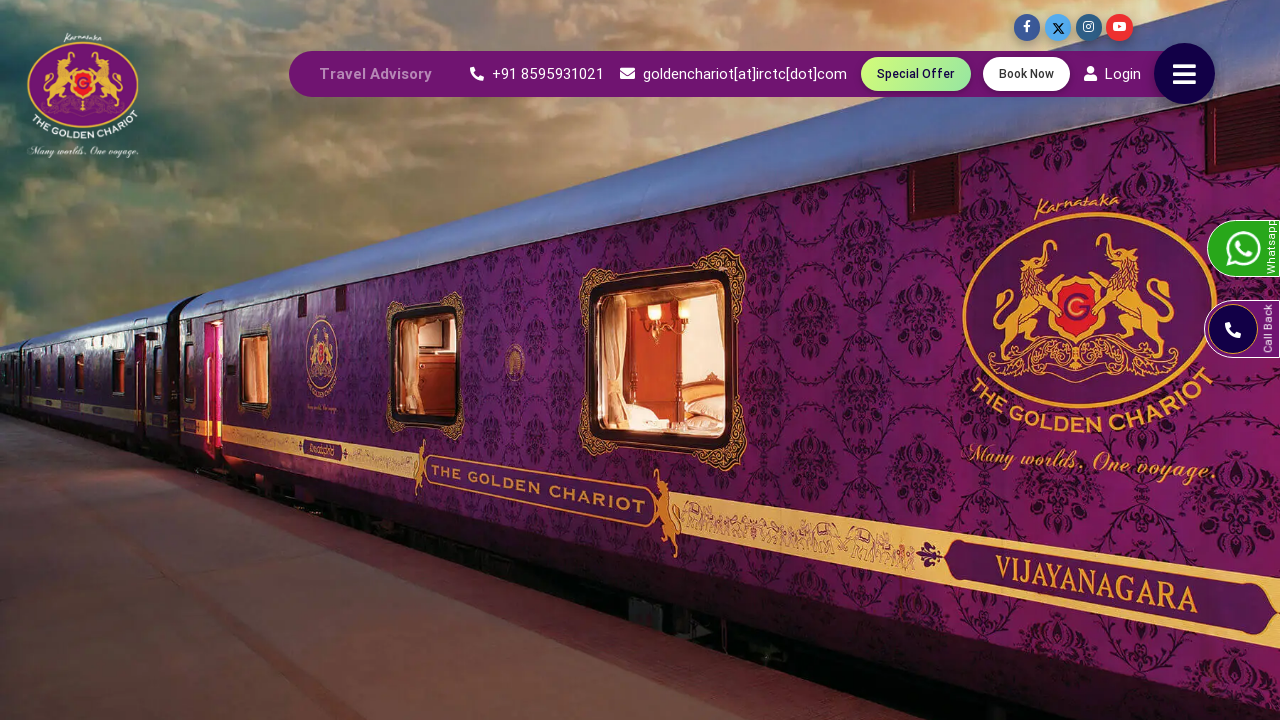

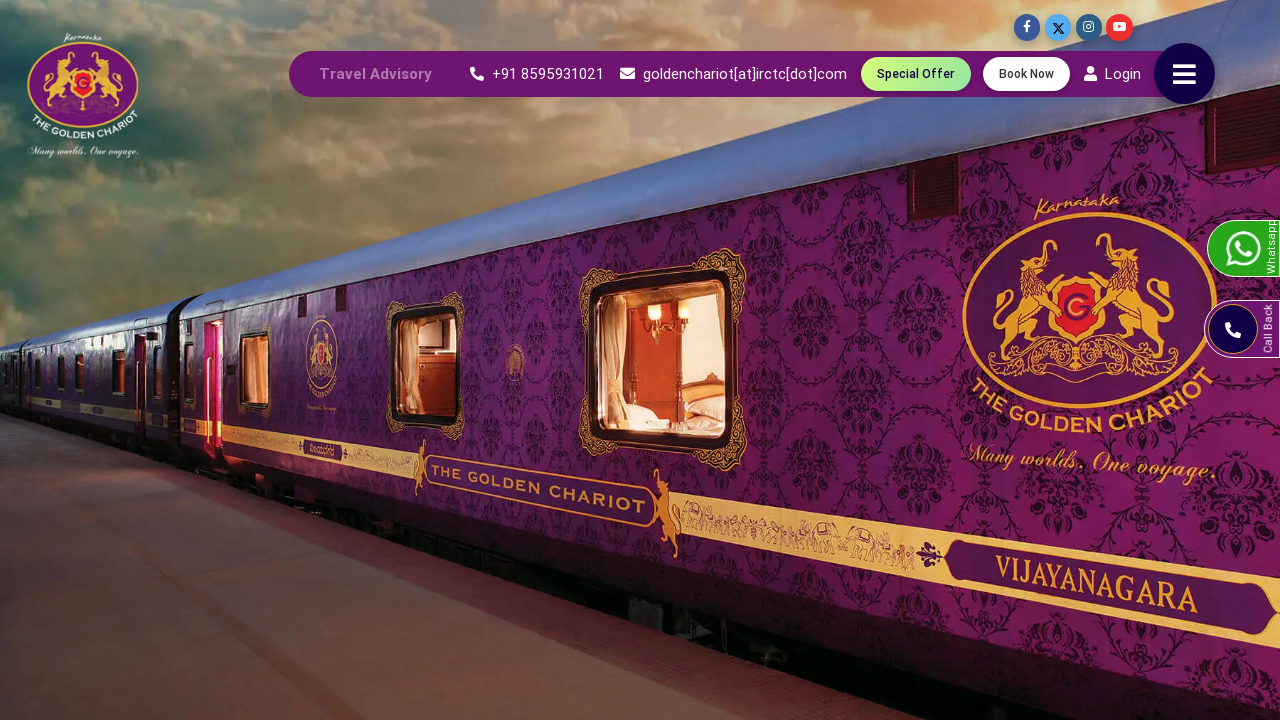